Tests that a specific session cookie is created after login and contains the correct username value

Starting URL: https://www.saucedemo.com/

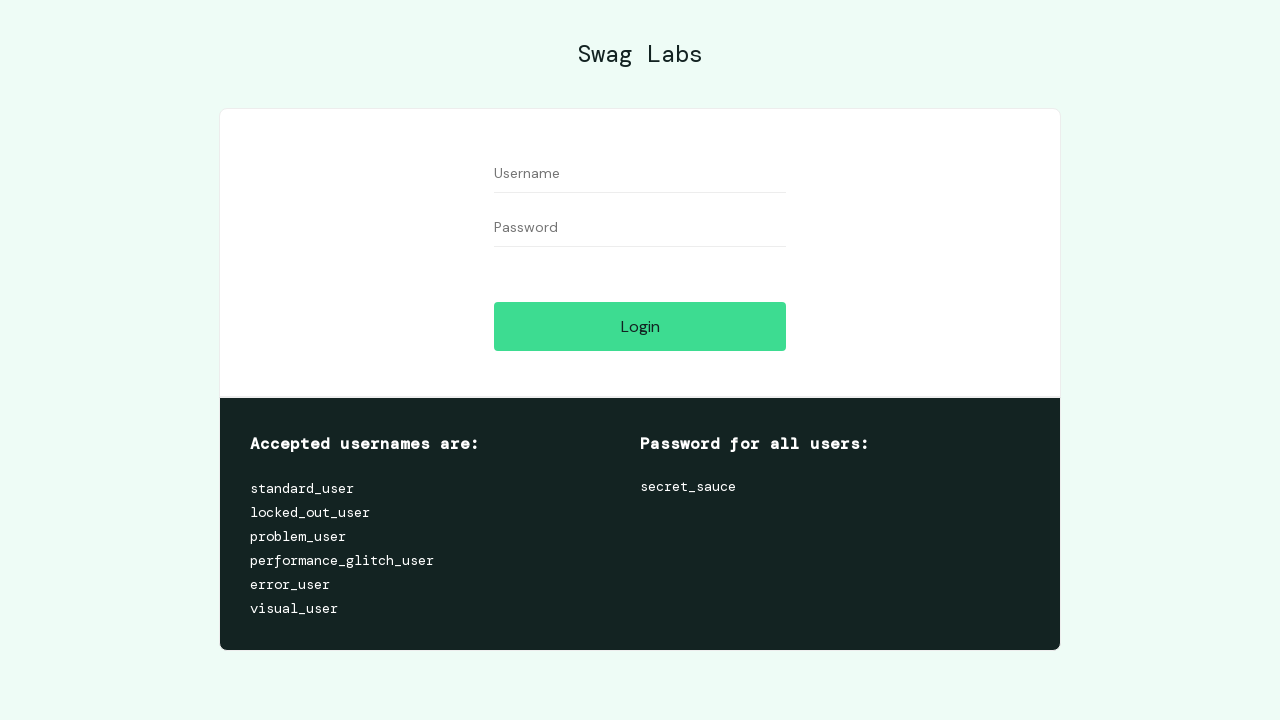

Filled username field with 'standard_user' on [data-test='username']
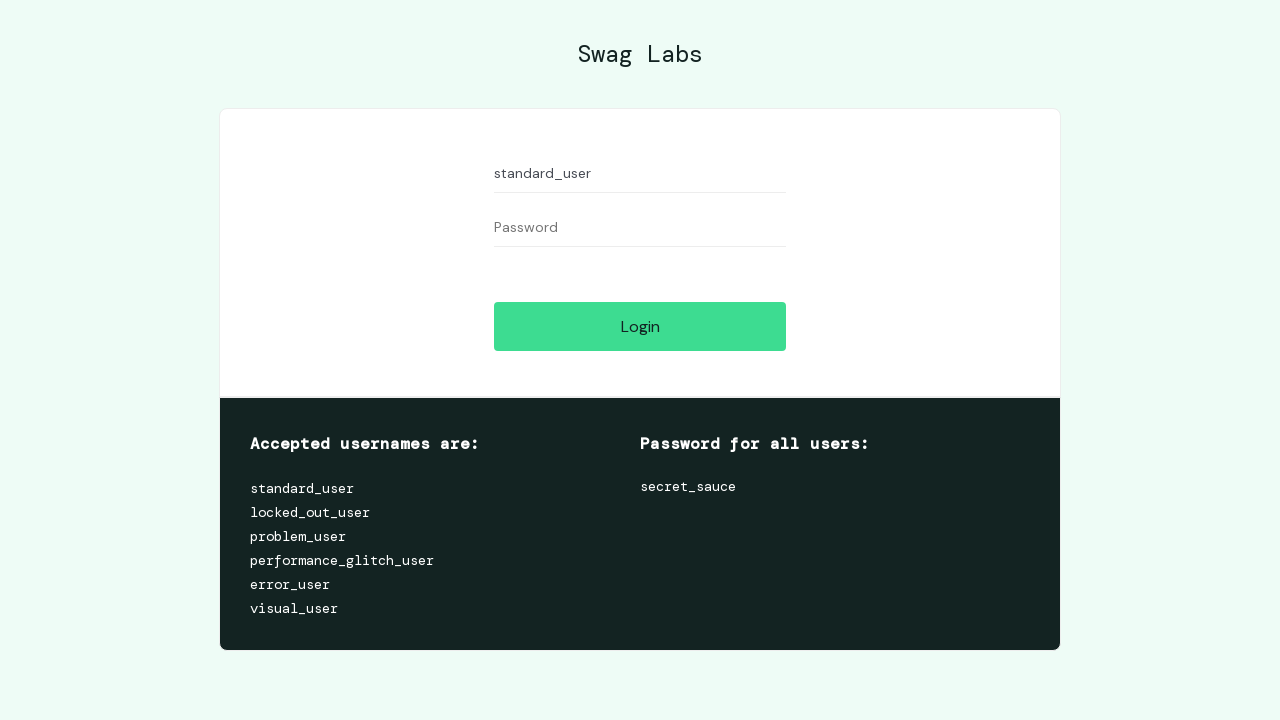

Filled password field with 'secret_sauce' on #password
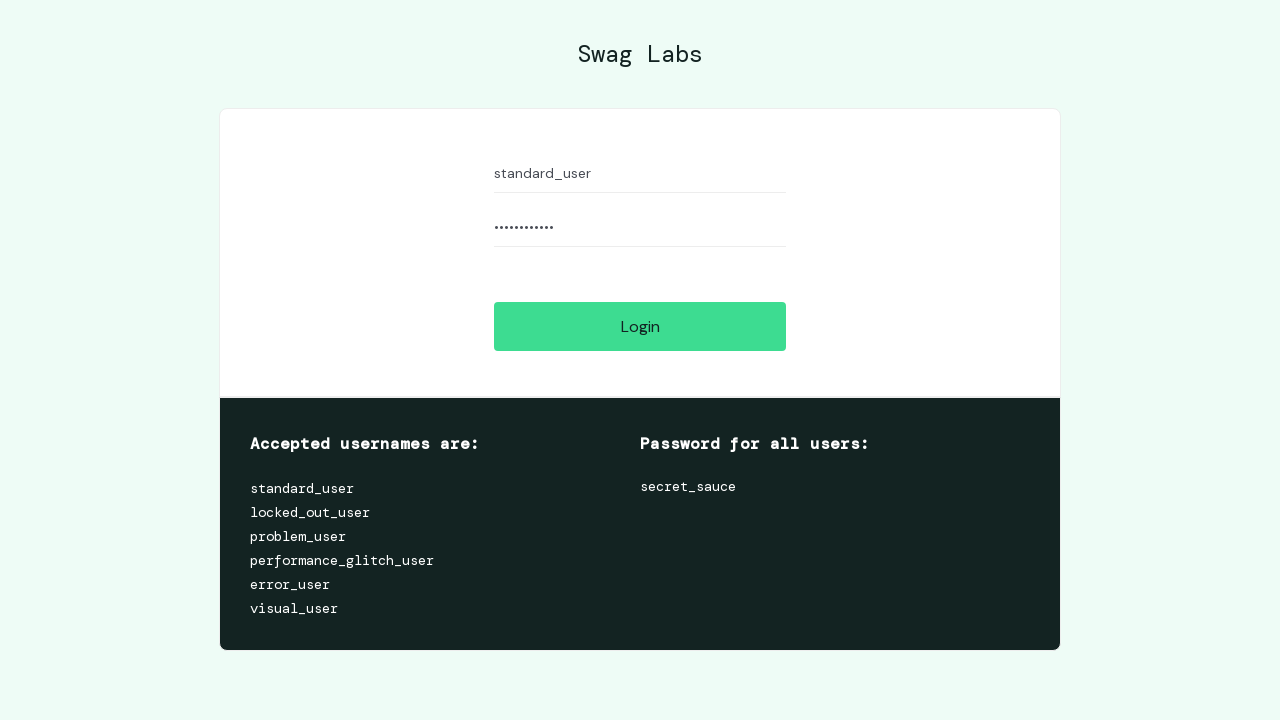

Clicked login button at (640, 326) on #login-button
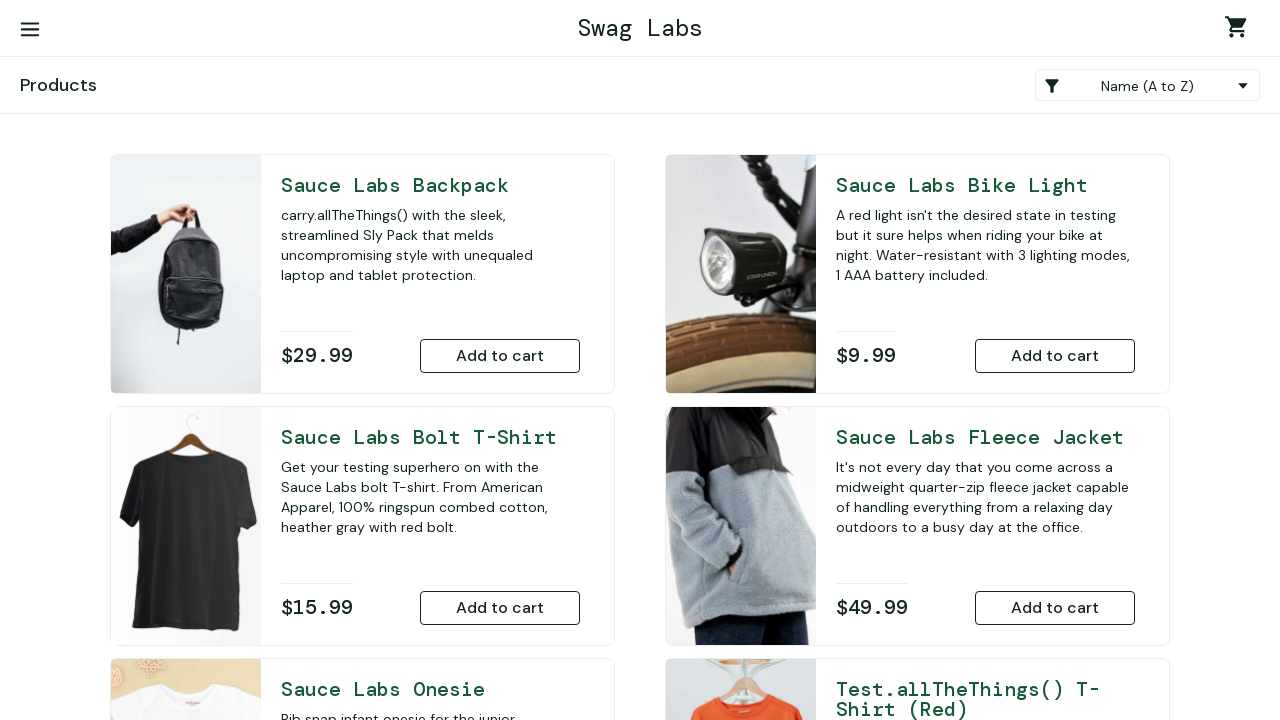

Main page title loaded after login
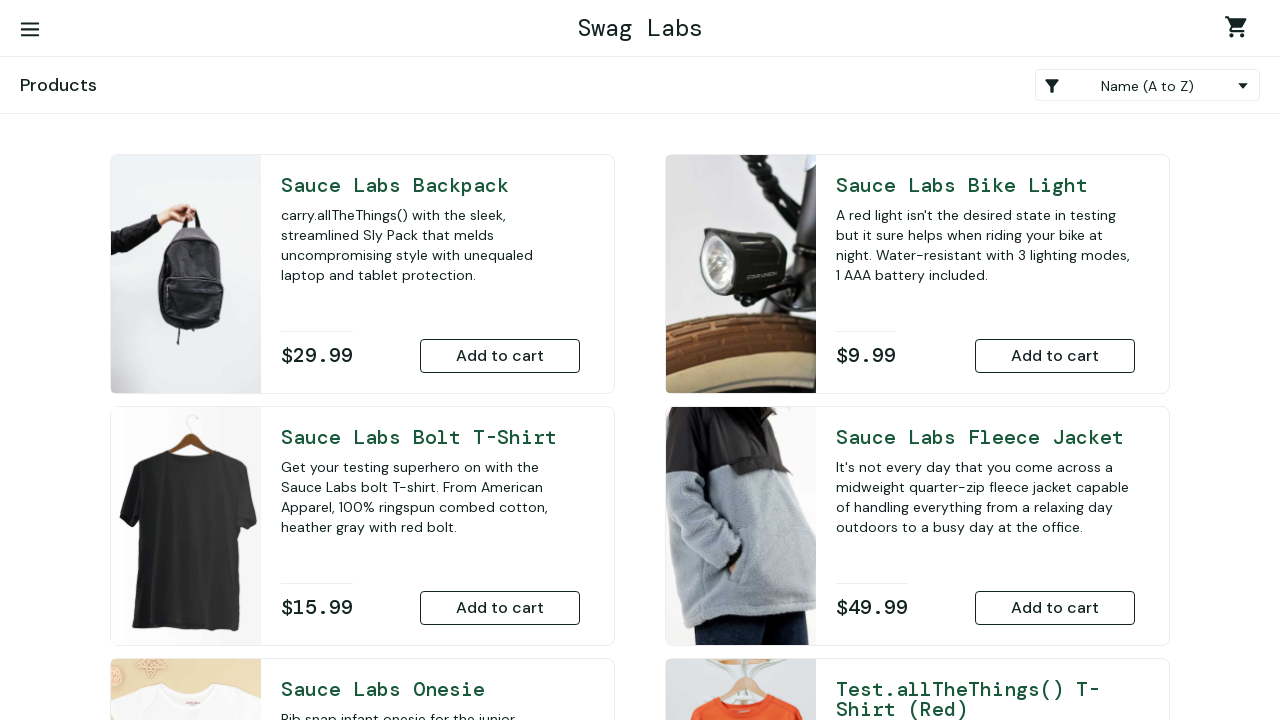

Retrieved all cookies from context
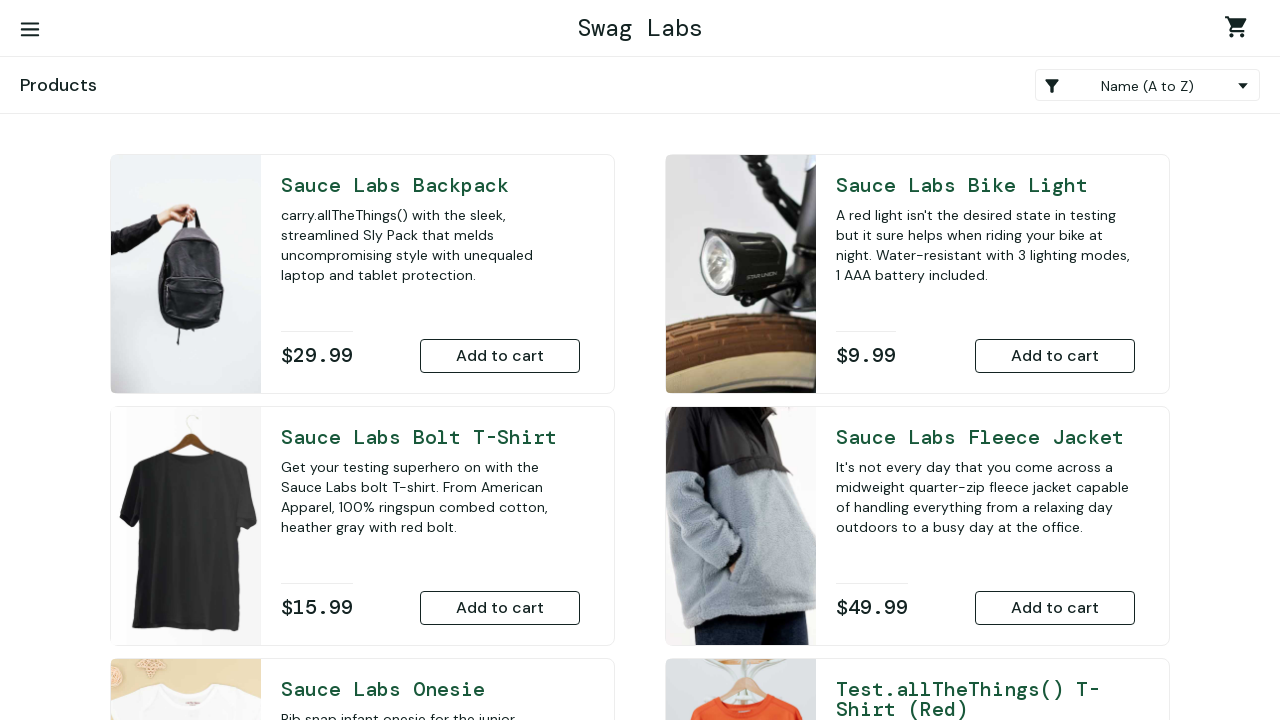

Found session-username cookie in cookie list
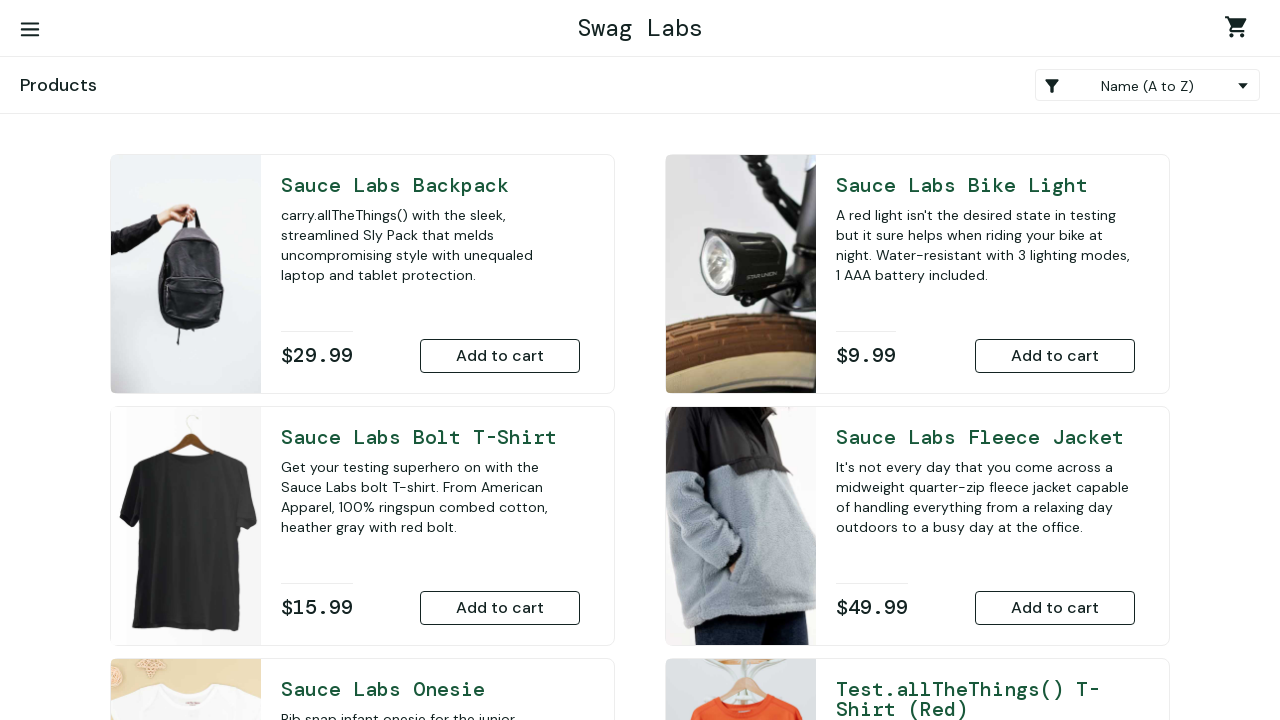

Verified session-username cookie exists
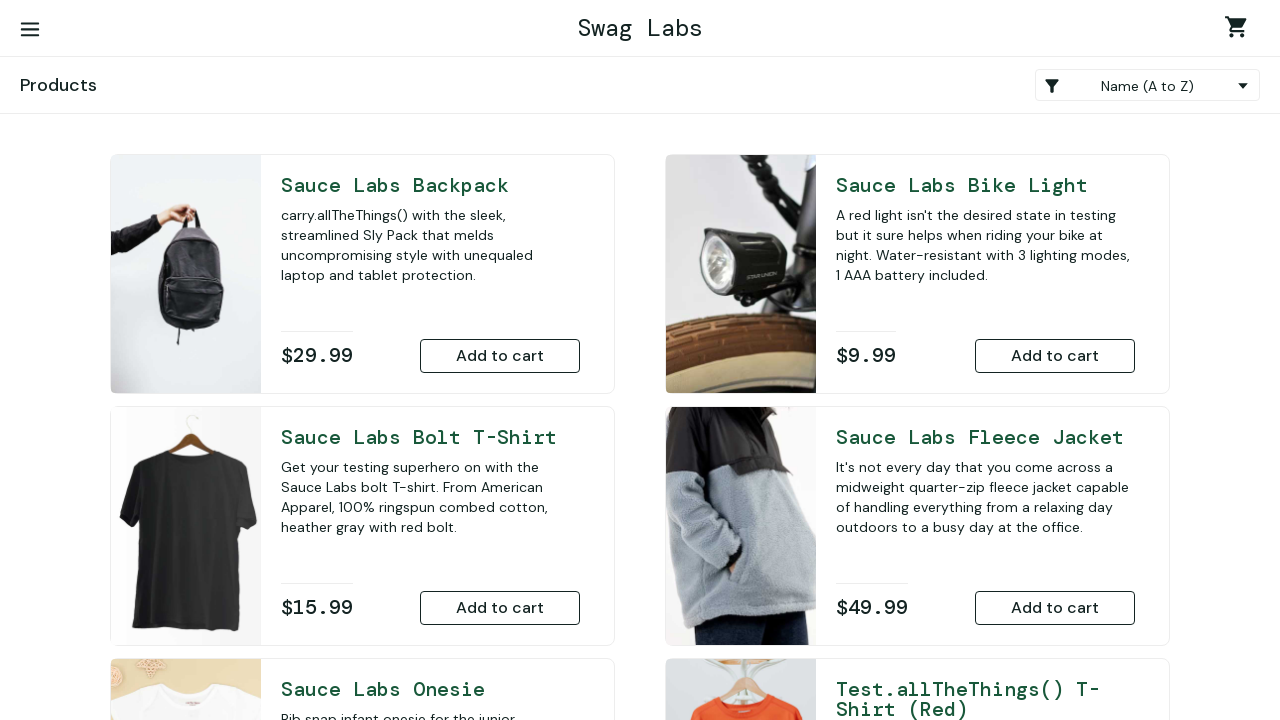

Verified session-username cookie value equals 'standard_user'
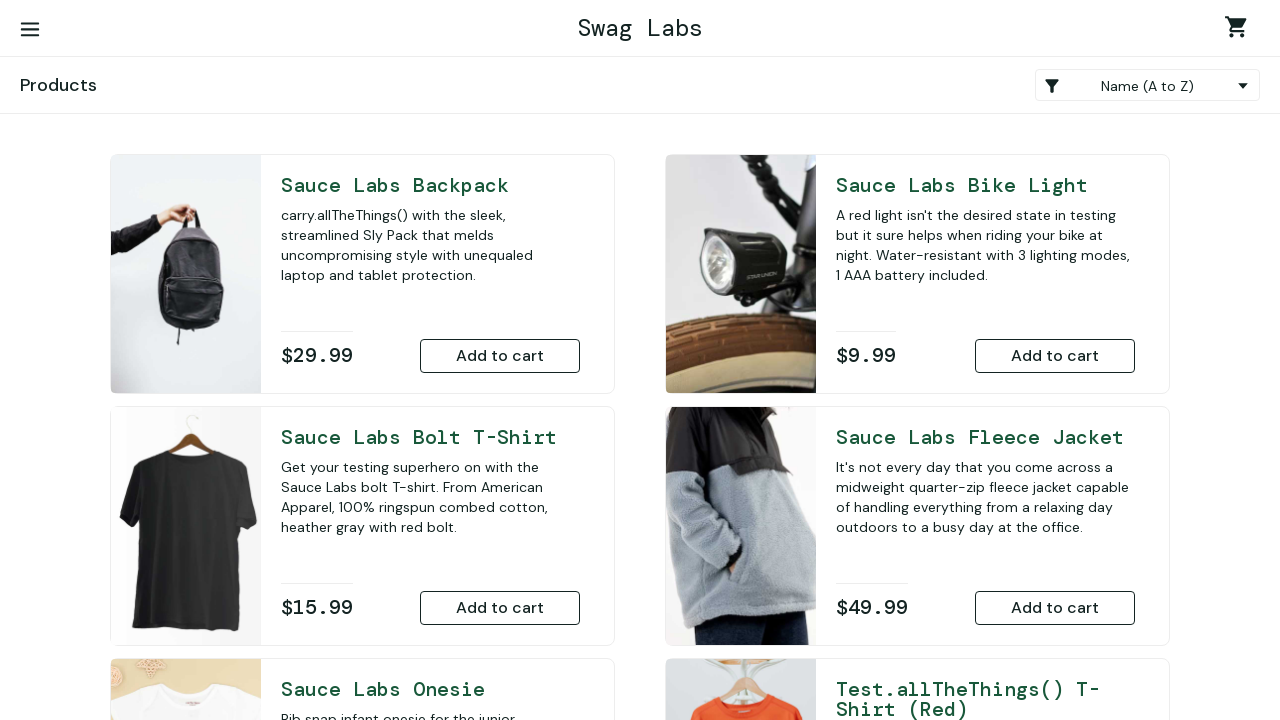

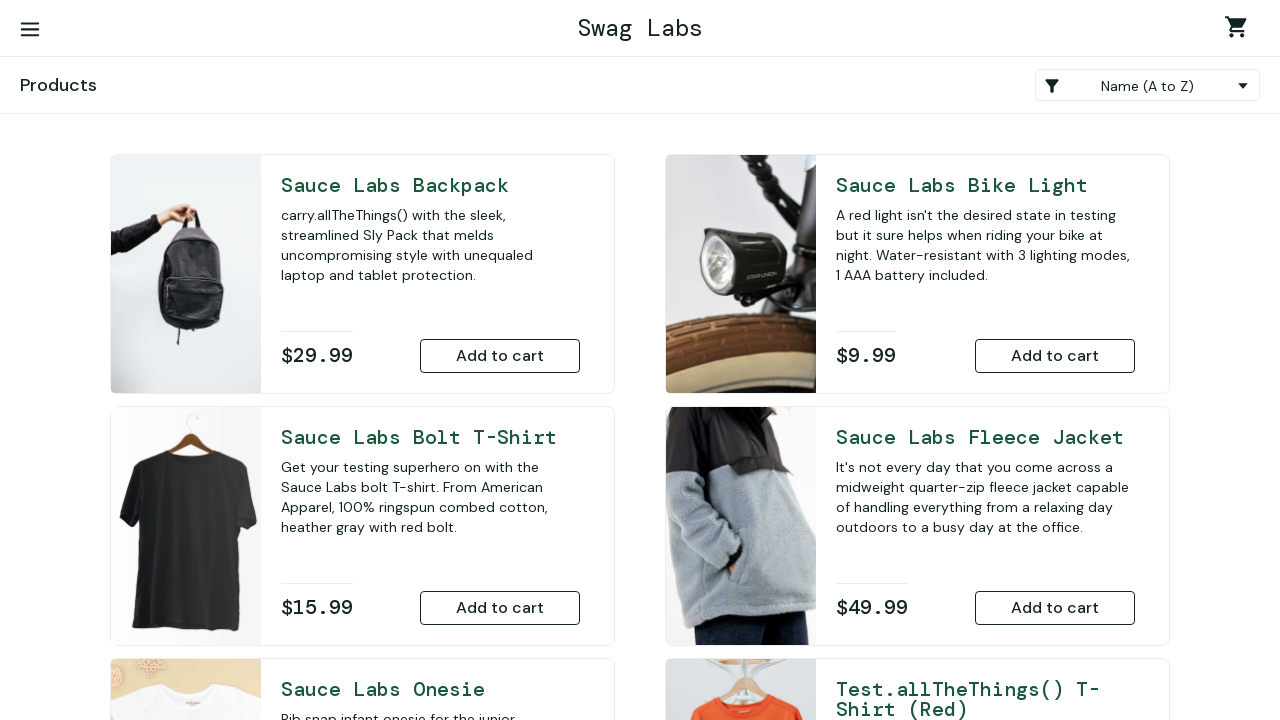